Tests an e-commerce site's search and add-to-cart functionality by searching for products containing "ca", verifying product counts, and adding specific items to the cart

Starting URL: https://rahulshettyacademy.com/seleniumPractise/#/

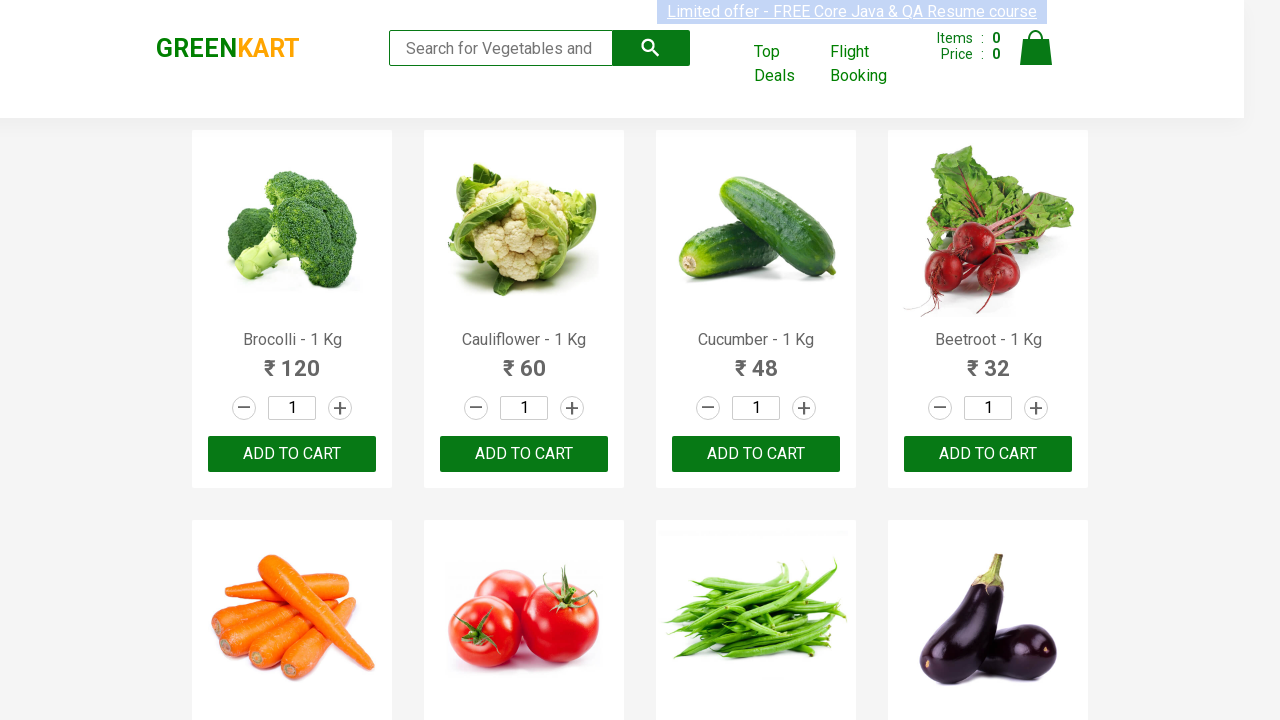

Filled search field with 'ca' to filter products on .search-keyword
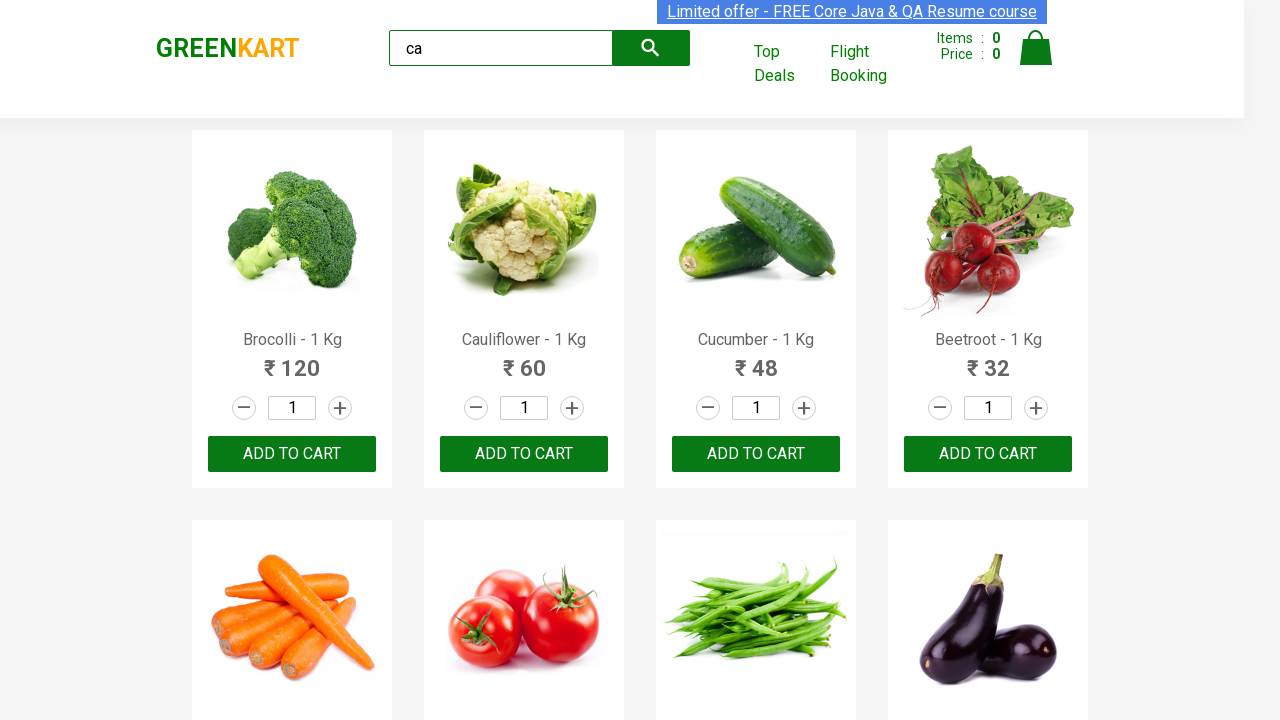

Waited 3 seconds for search results to filter
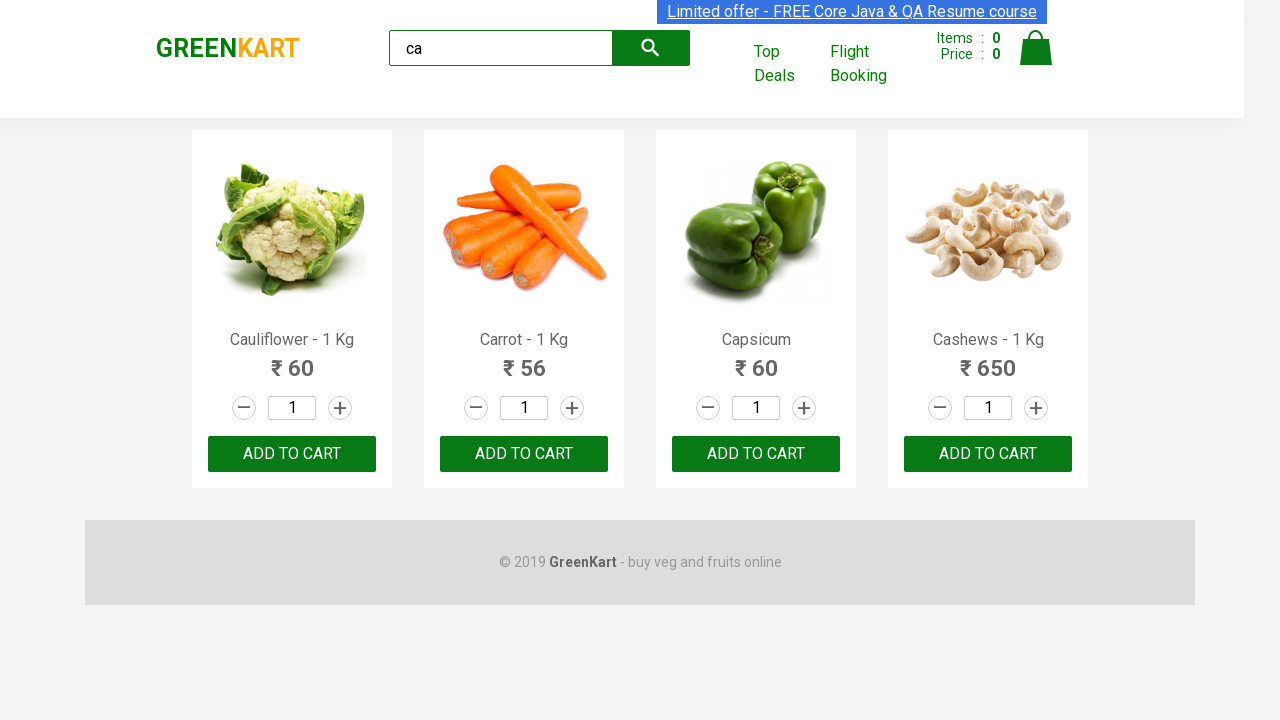

Verified that 4 products are visible matching 'ca' search
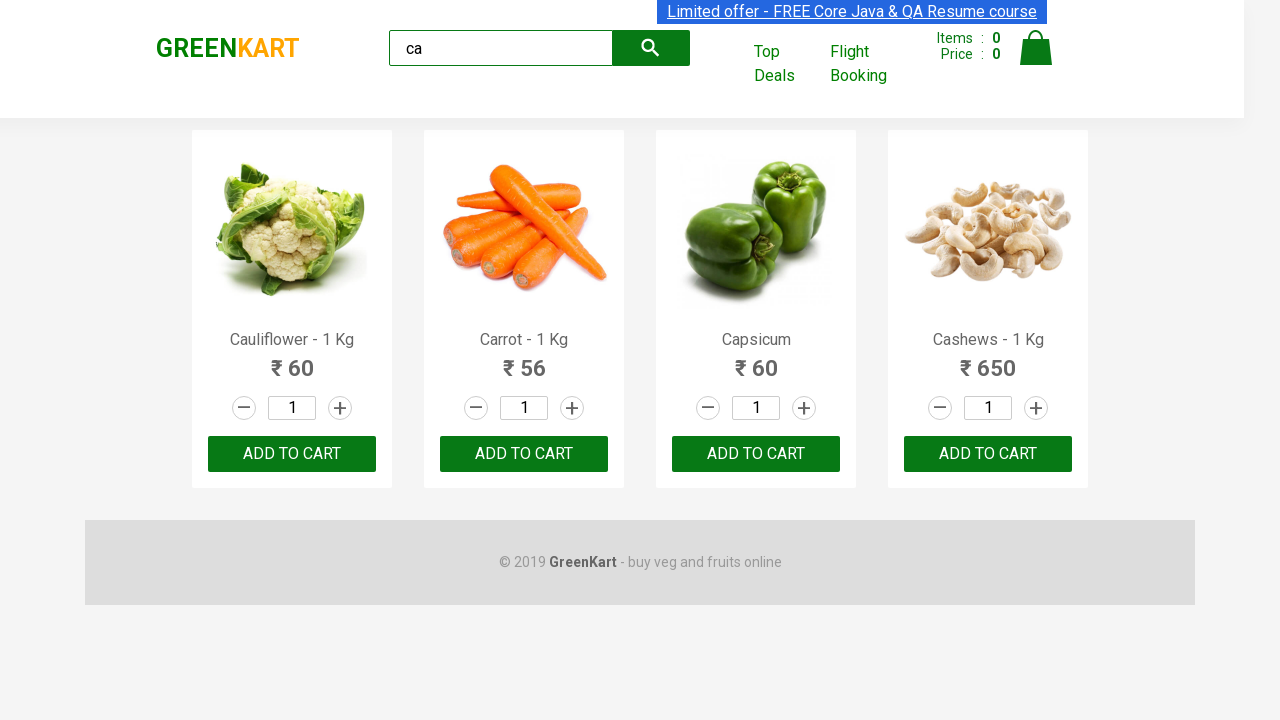

Clicked 'ADD TO CART' button for the second product at (524, 454) on .products .product >> nth=1 >> text=ADD TO CART
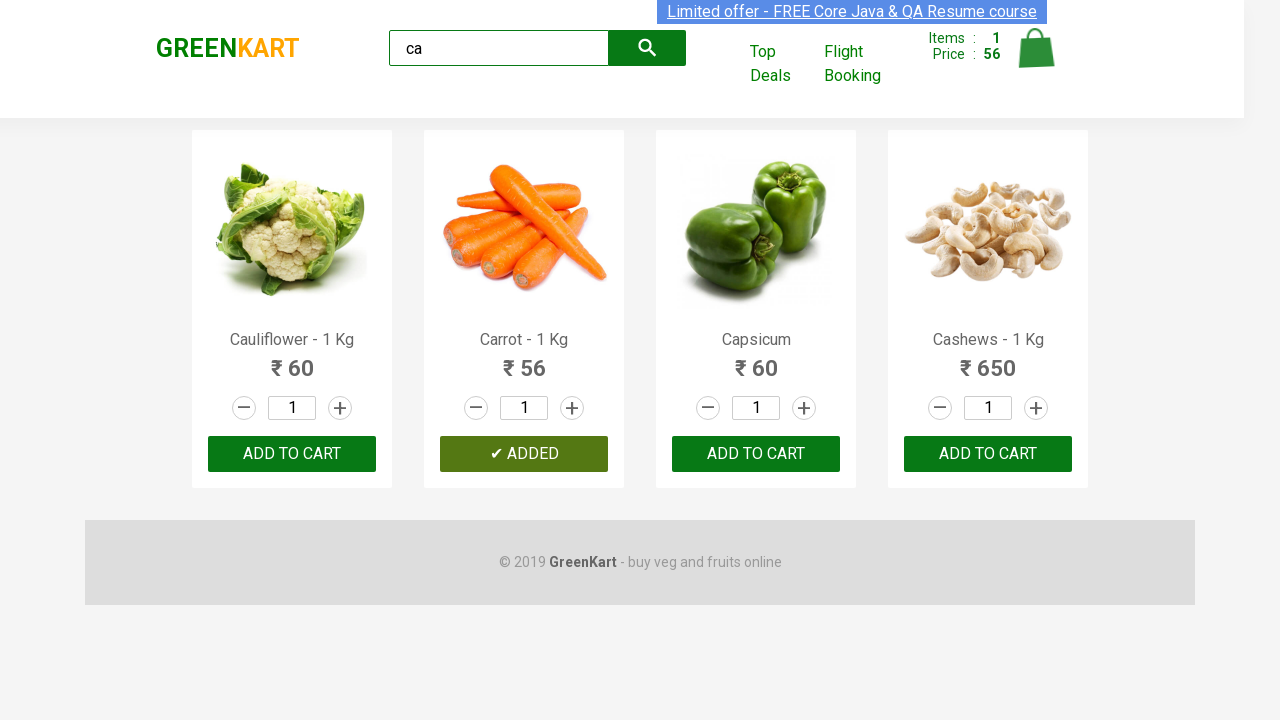

Found and clicked 'ADD TO CART' button for Cashews product at (988, 454) on .products .product >> nth=3 >> button
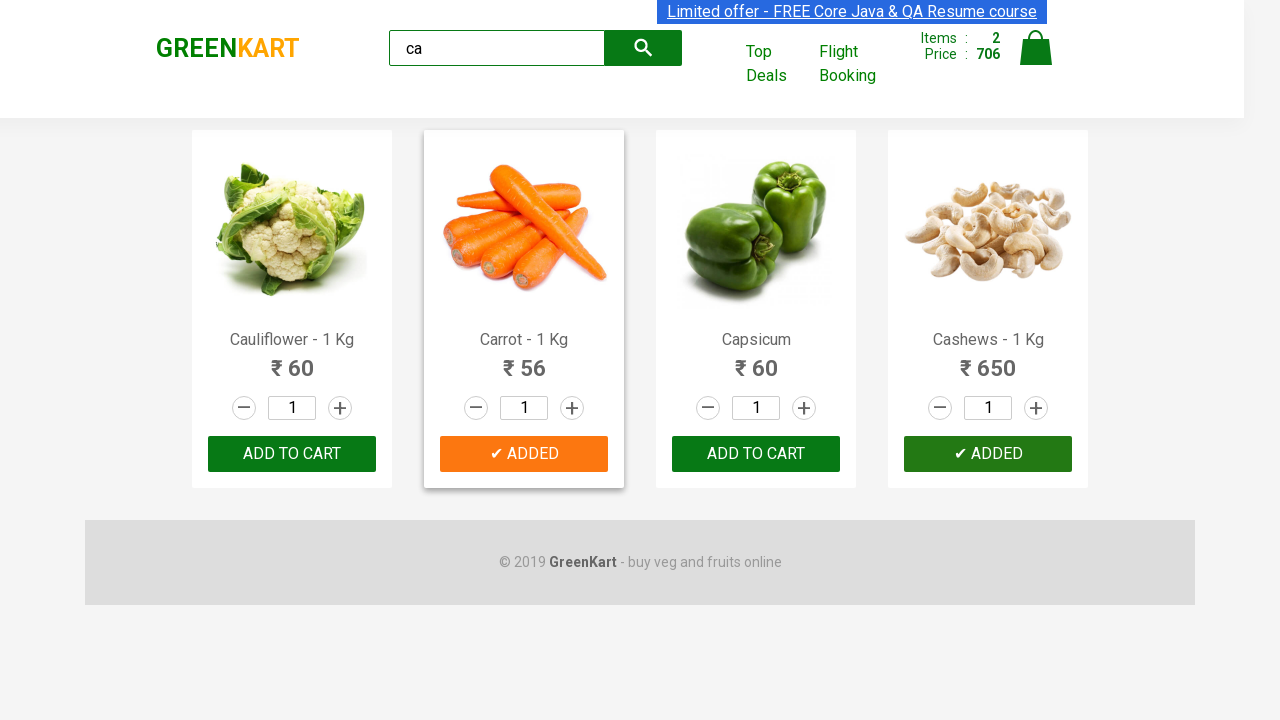

Verified brand logo displays 'GREENKART'
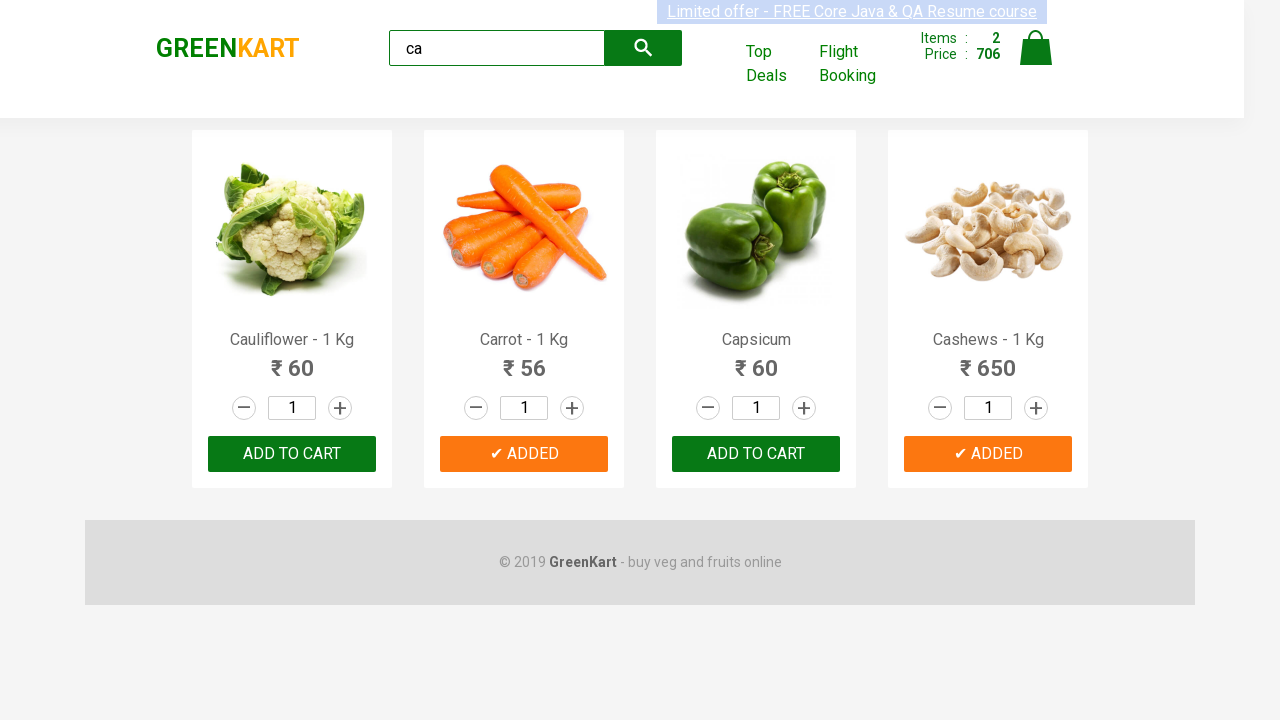

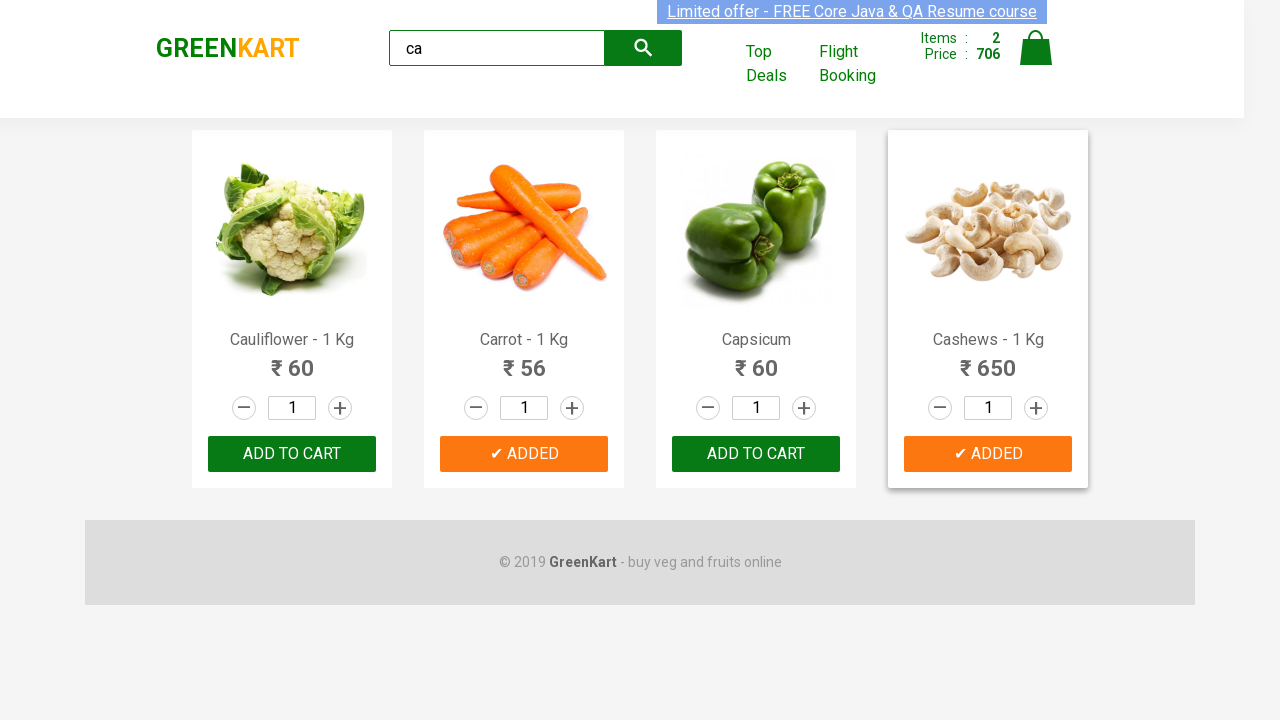